Solves a math problem on the page by calculating a formula based on a displayed value, then fills the answer and selects robot-related checkboxes before submitting

Starting URL: https://suninjuly.github.io/math.html

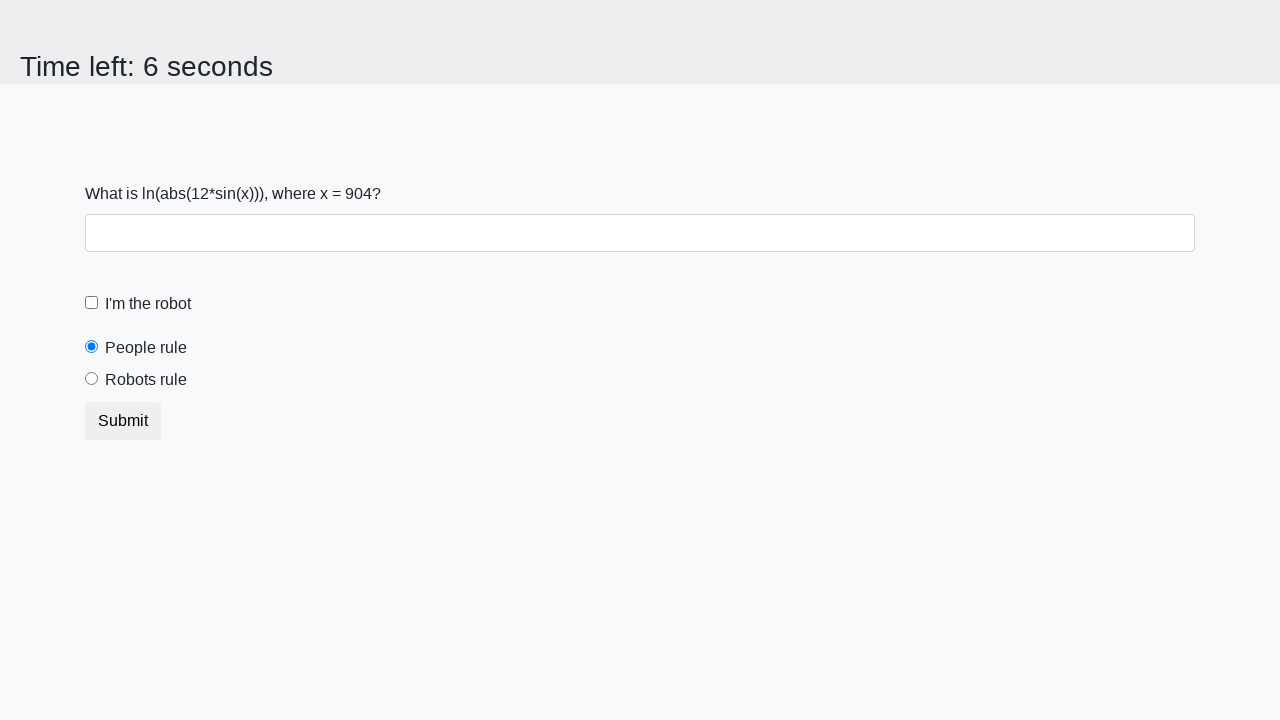

Retrieved the displayed value from span#input_value
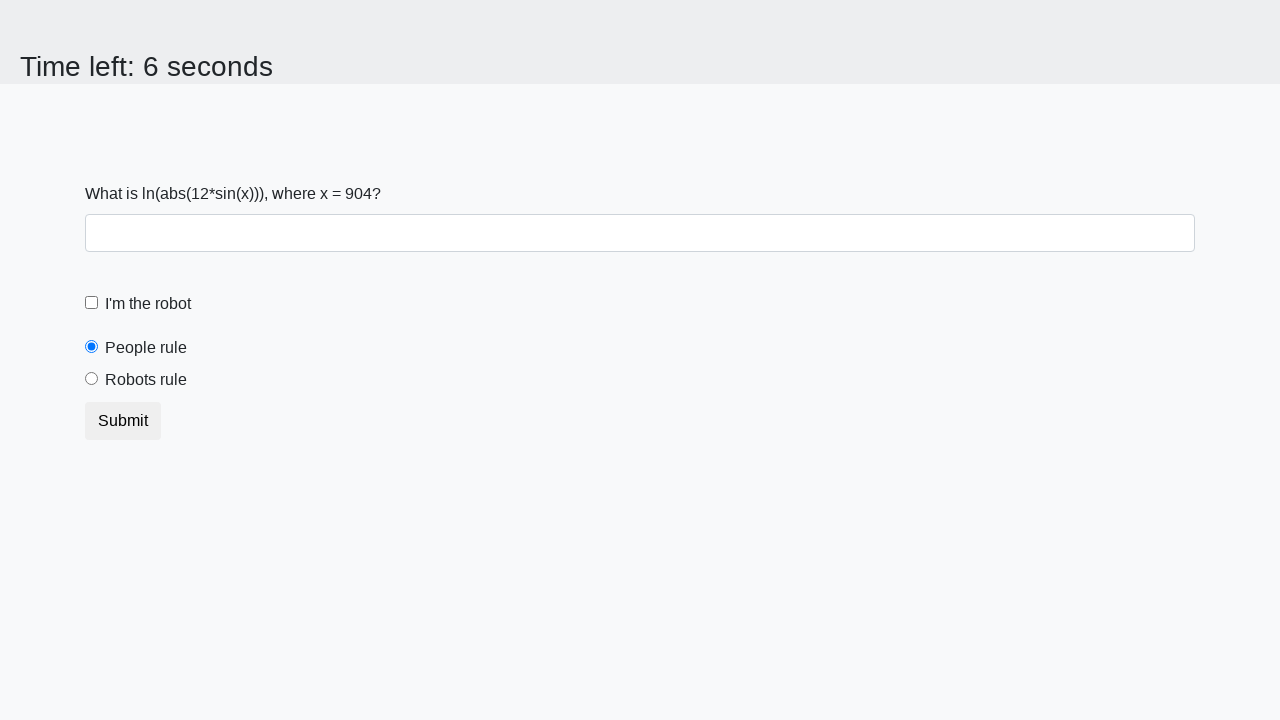

Calculated formula result: log(abs(12 * sin(904))) = 2.1315738499955668
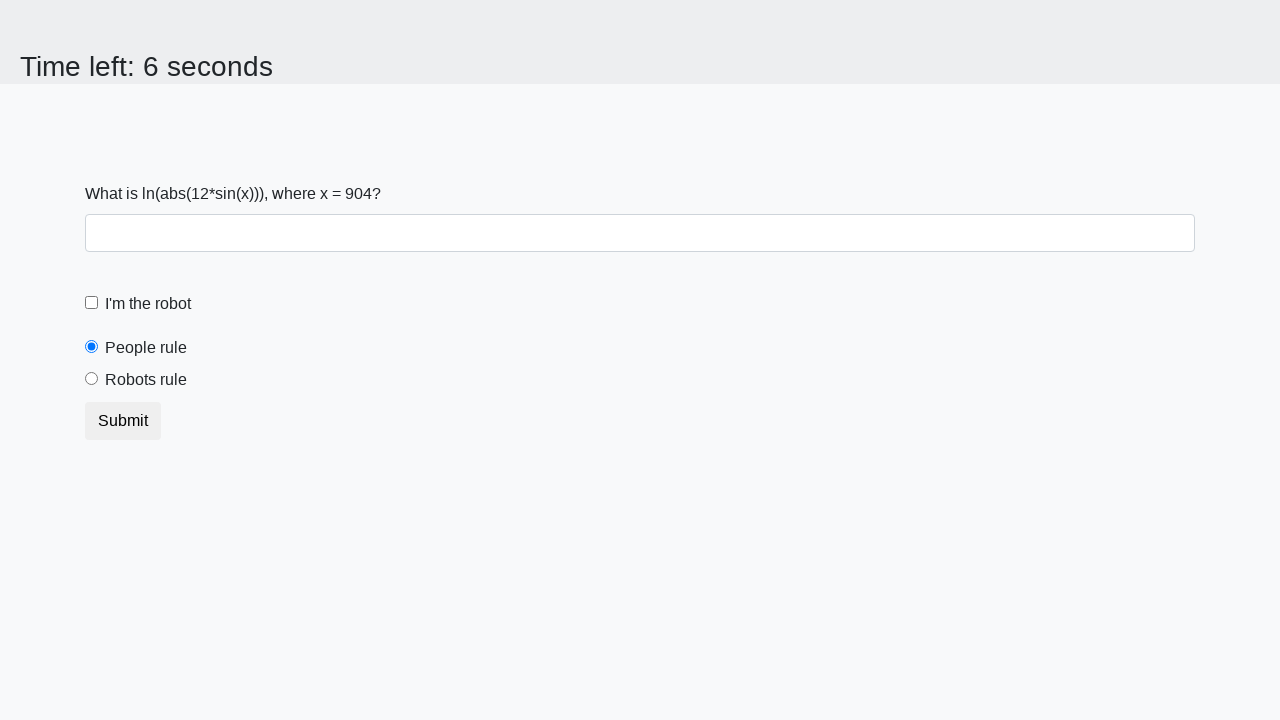

Filled answer field with calculated value: 2.1315738499955668 on input#answer
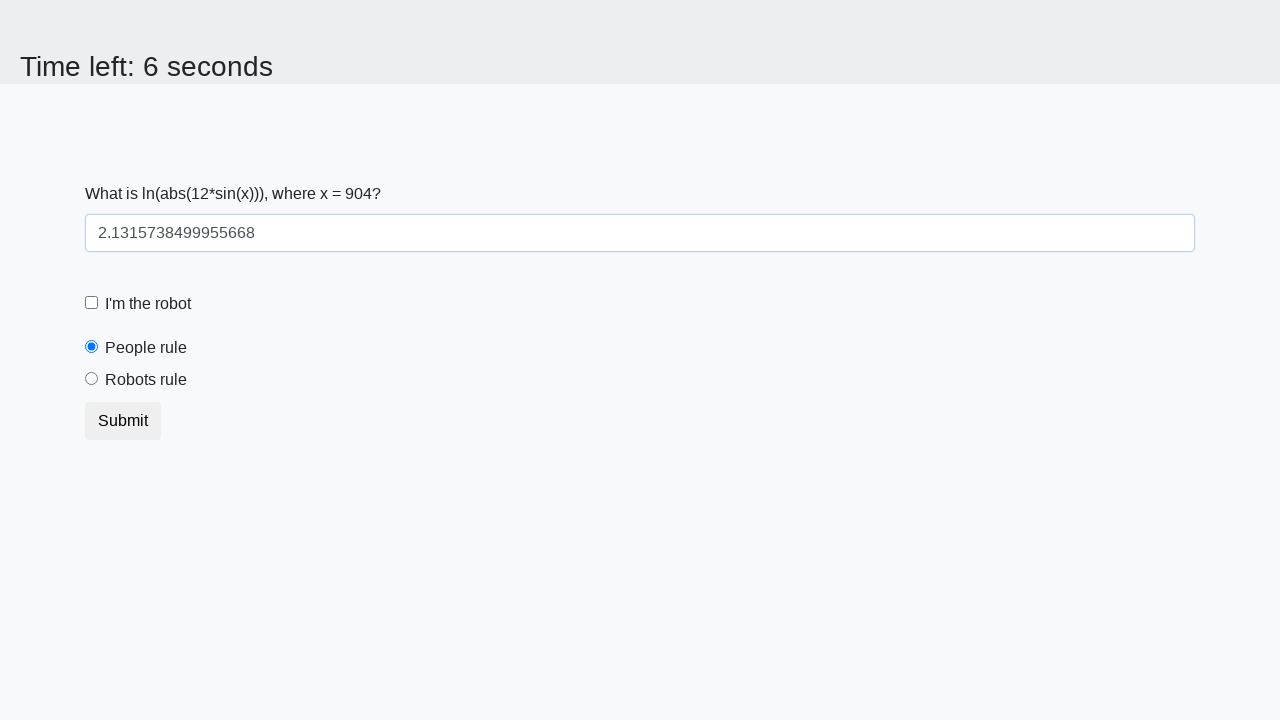

Clicked the robot checkbox at (148, 304) on label[for="robotCheckbox"]
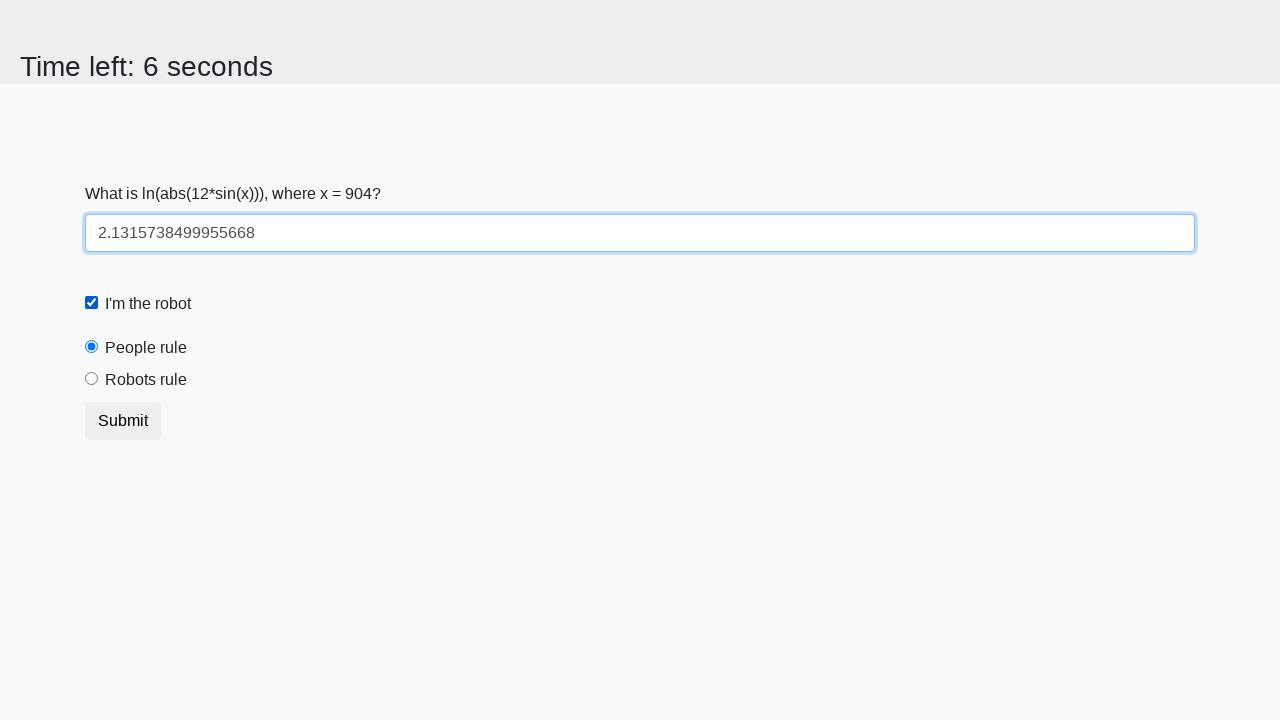

Clicked the robots rule radio button at (146, 380) on label[for="robotsRule"]
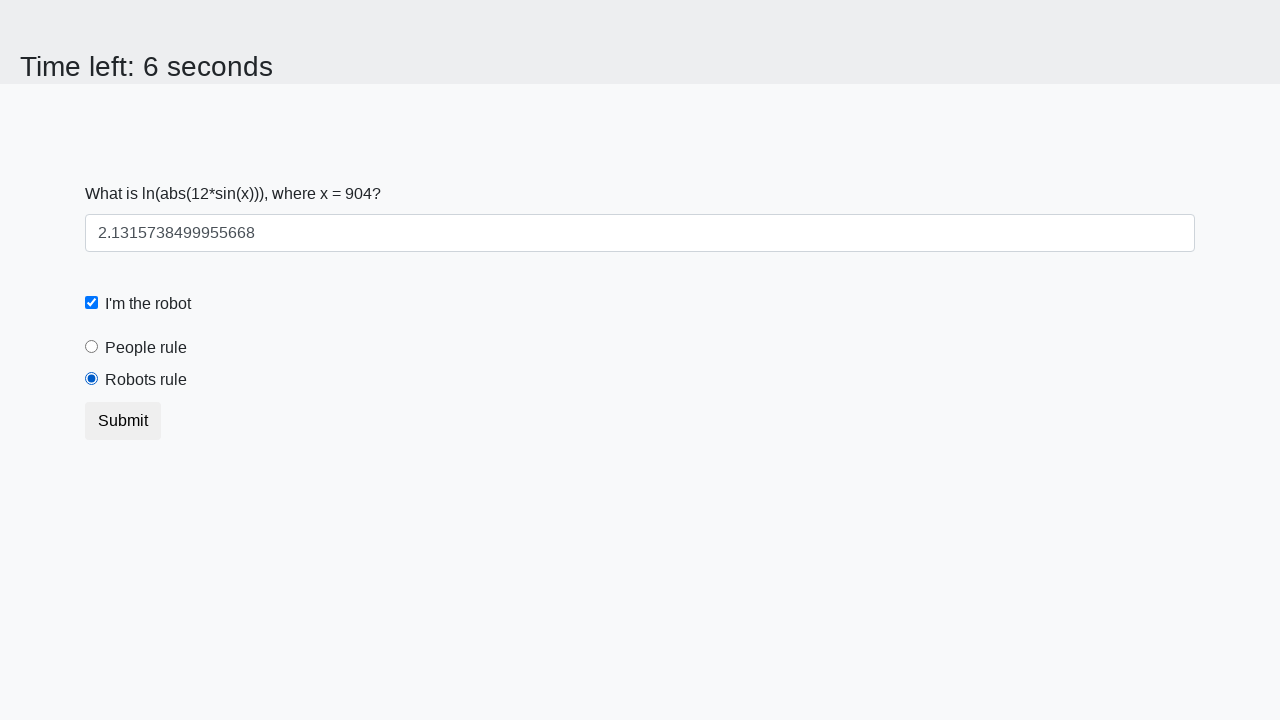

Clicked submit button to submit the form at (123, 421) on button[type="submit"]
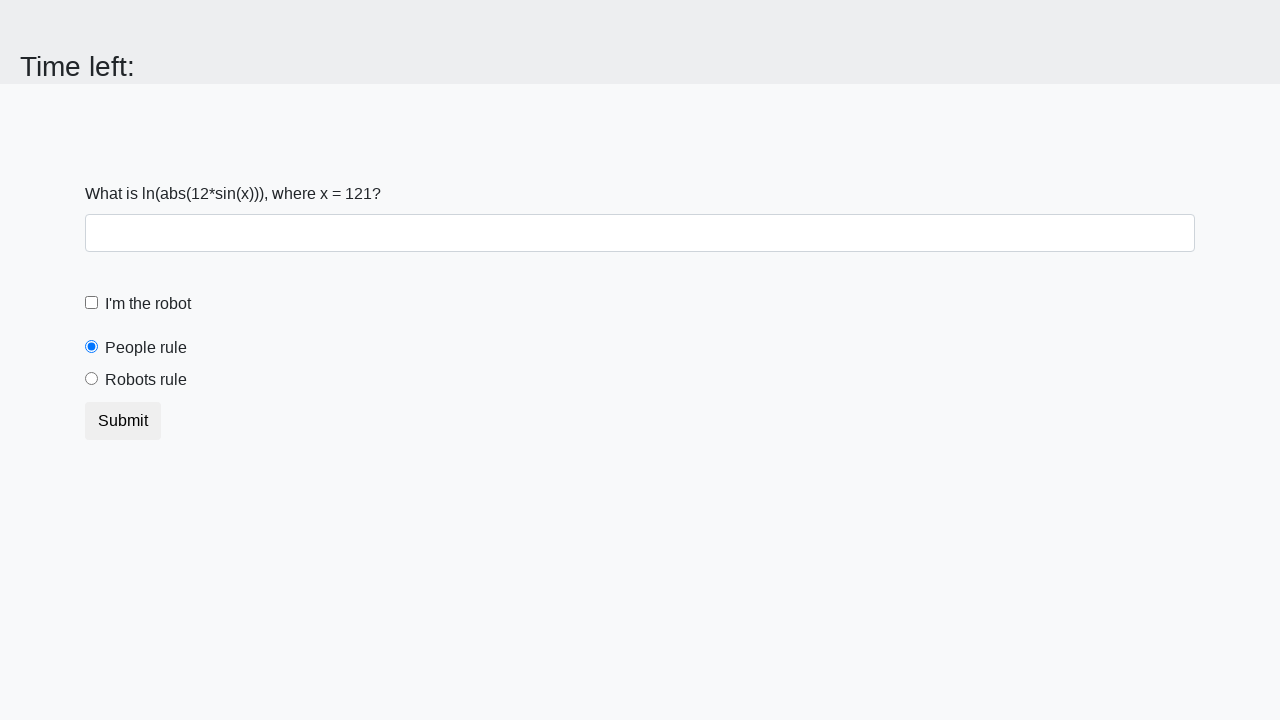

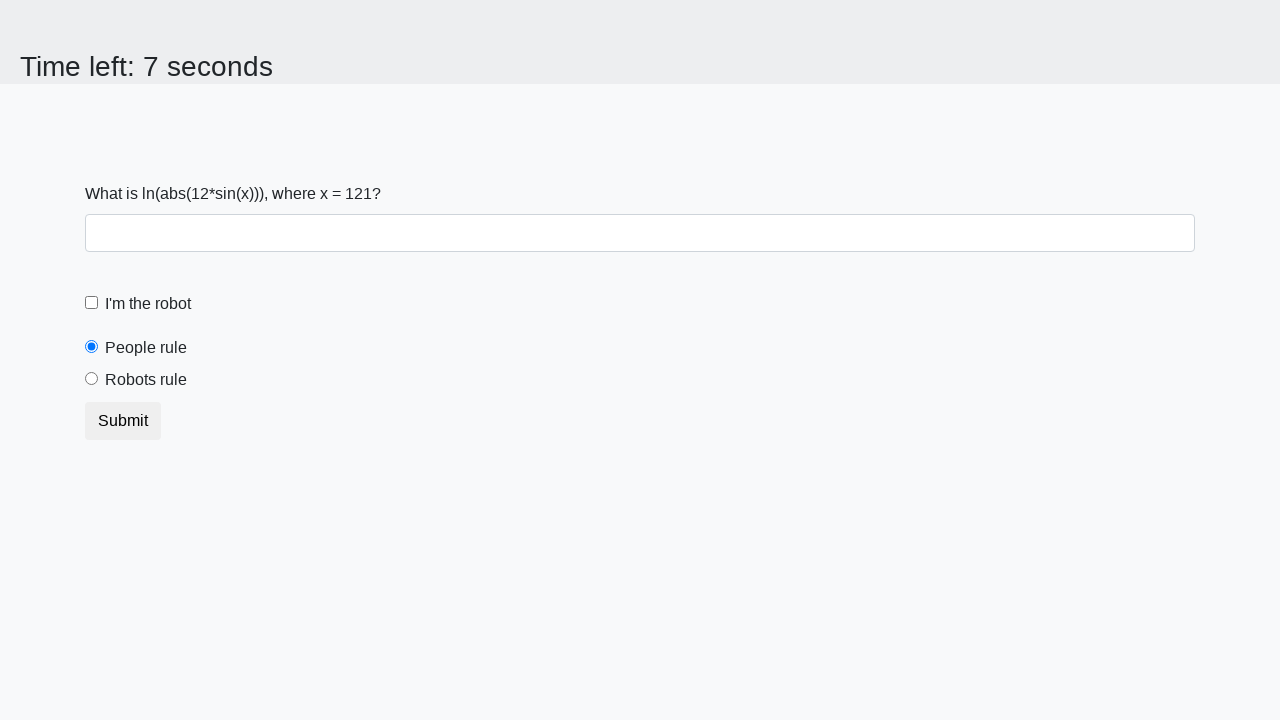